Uses the search functionality to search for 'Browsers' and verifies search results are displayed

Starting URL: https://playwright.dev/

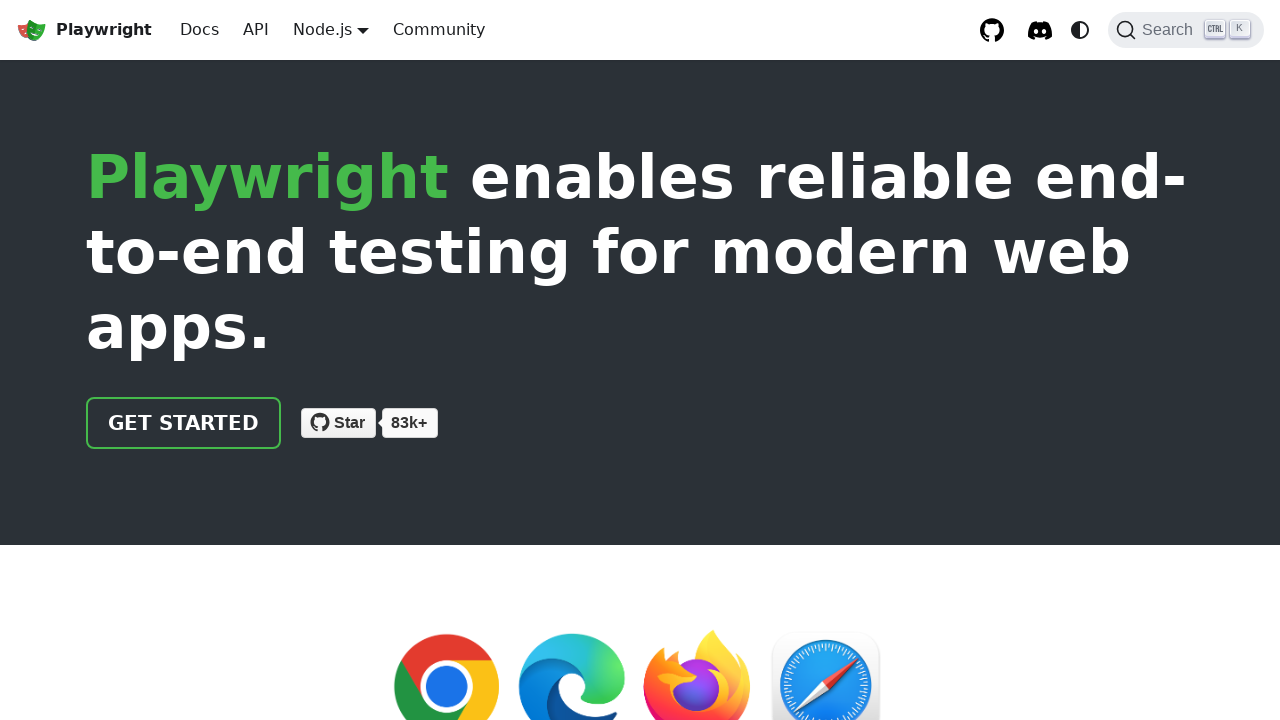

Clicked search button to open search modal at (1186, 30) on button.DocSearch
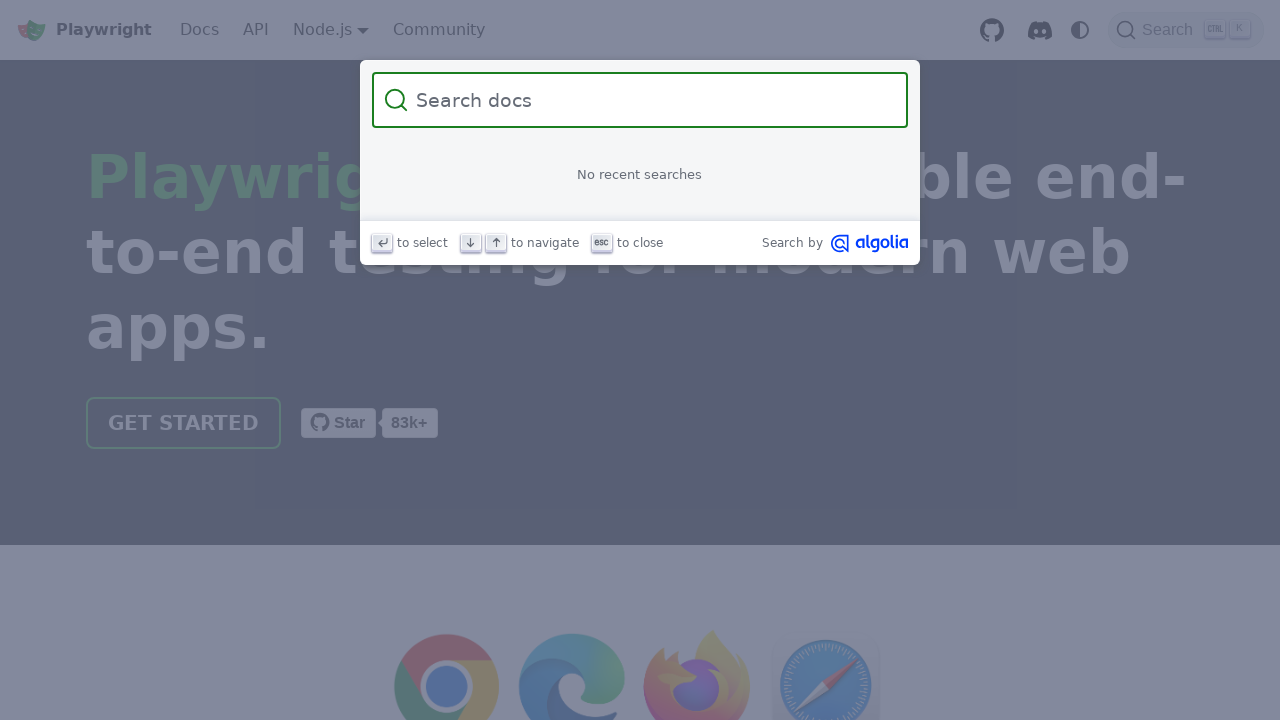

Filled search field with 'Browsers' on input.DocSearch-Input
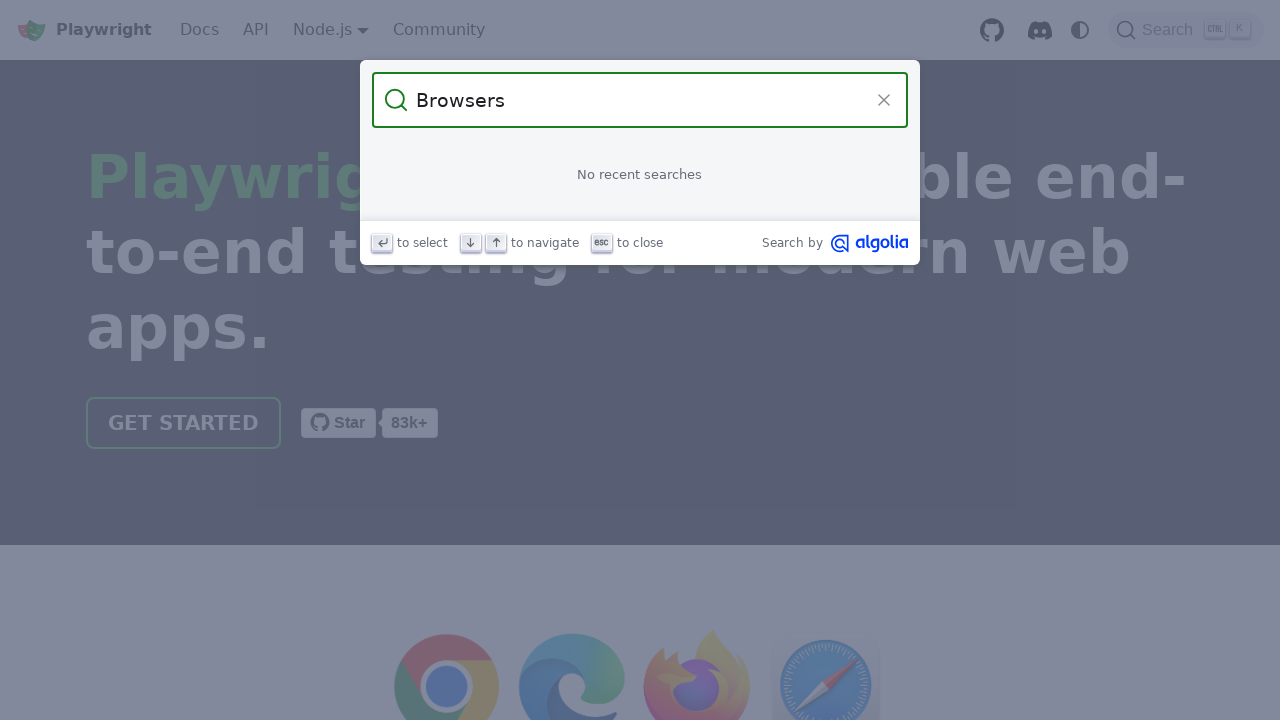

Search results loaded with 'Mock browser APIs' visible
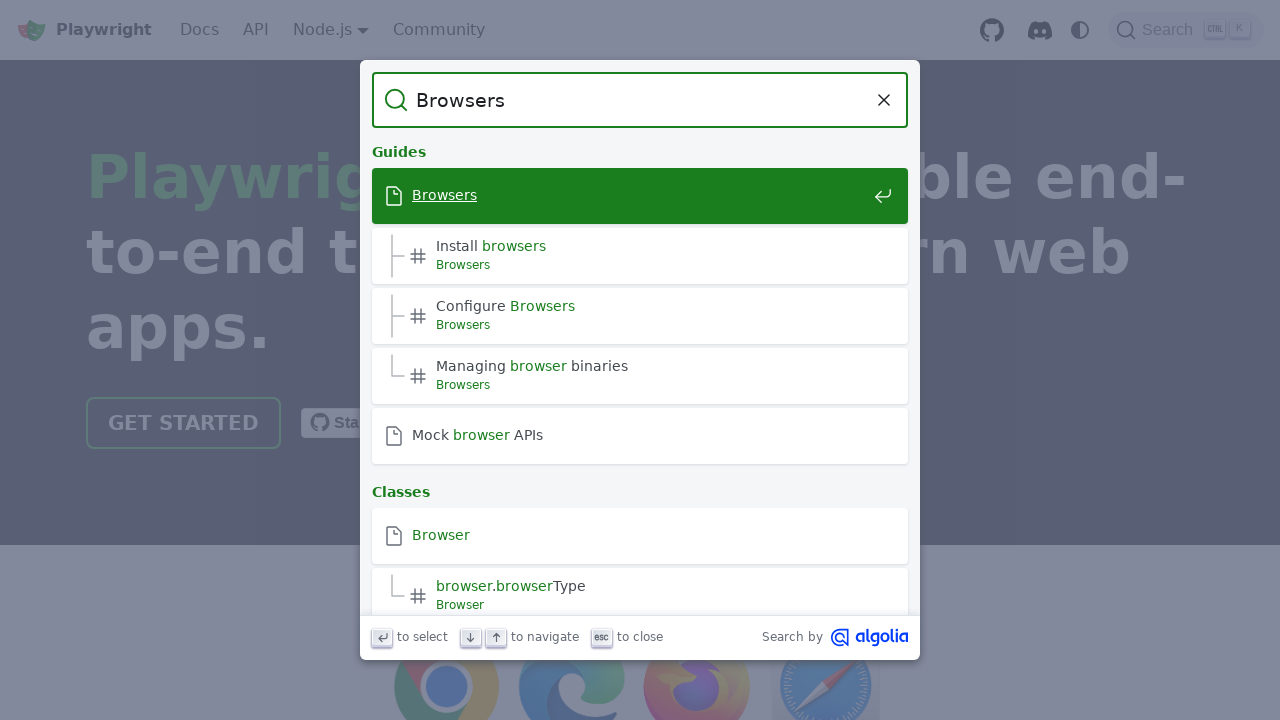

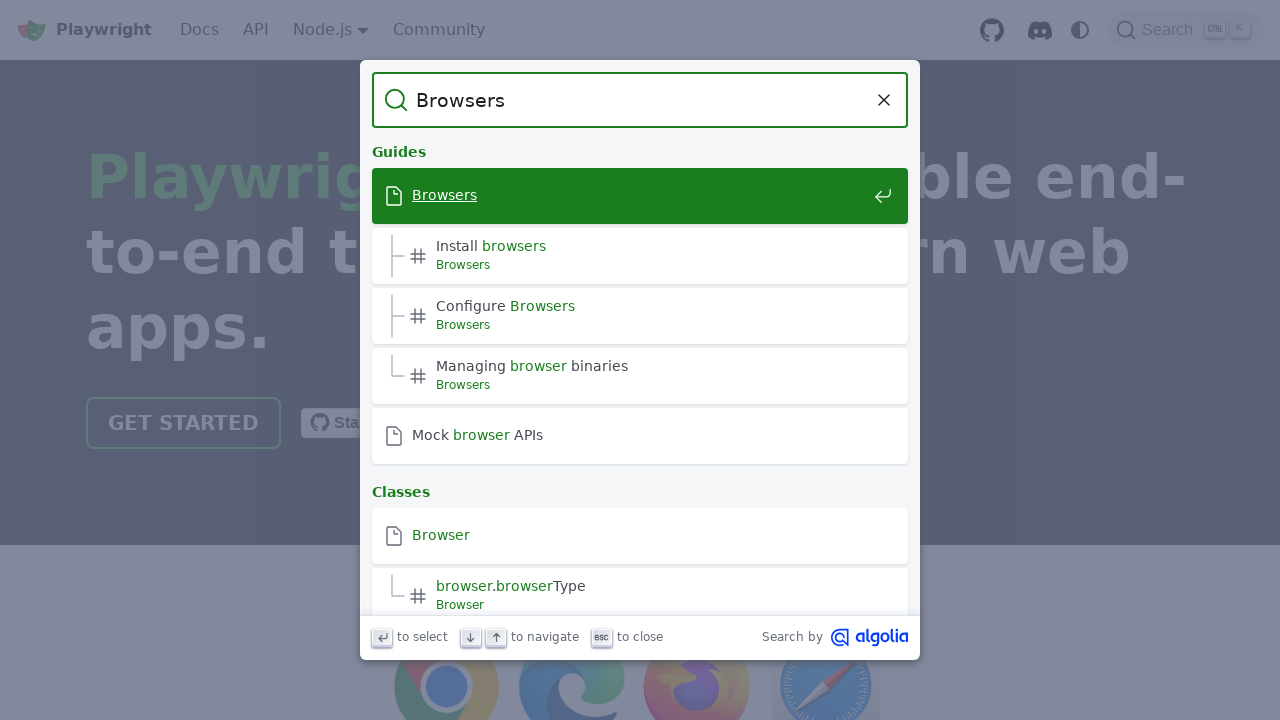